Tests that the input field is cleared after adding a todo item

Starting URL: https://demo.playwright.dev/todomvc

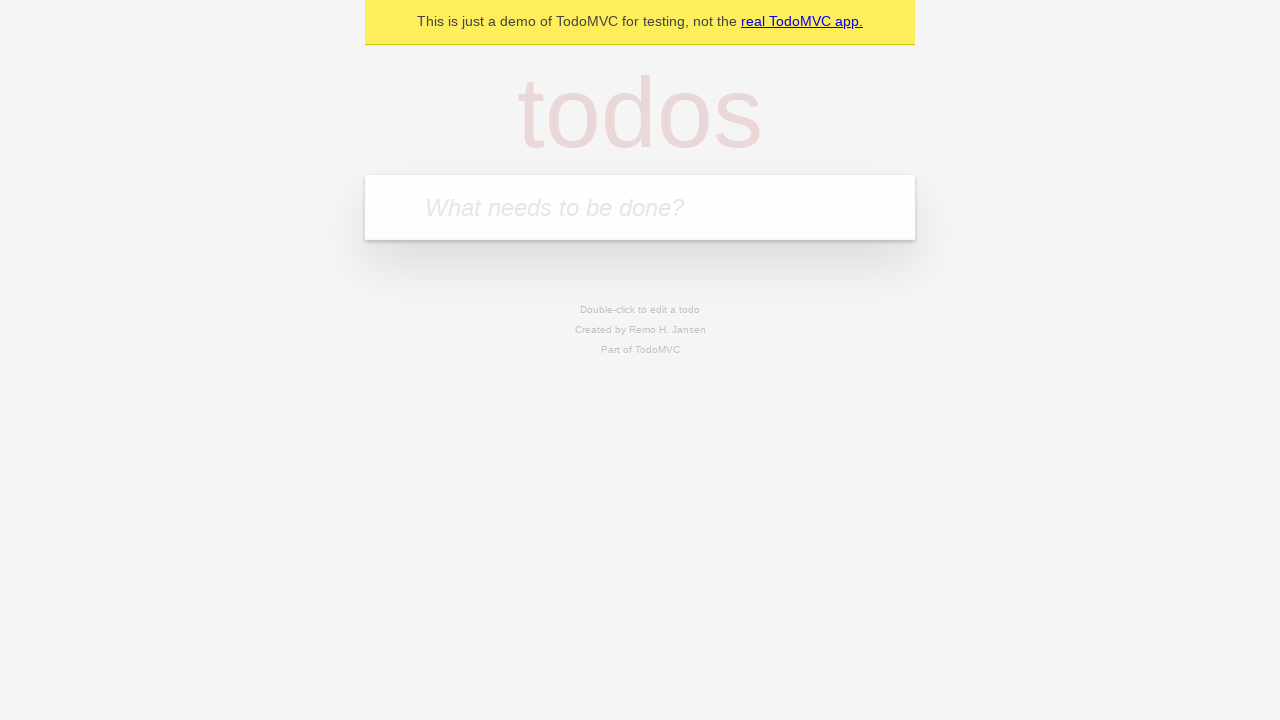

Filled todo input field with 'buy some cheese' on internal:attr=[placeholder="What needs to be done?"i]
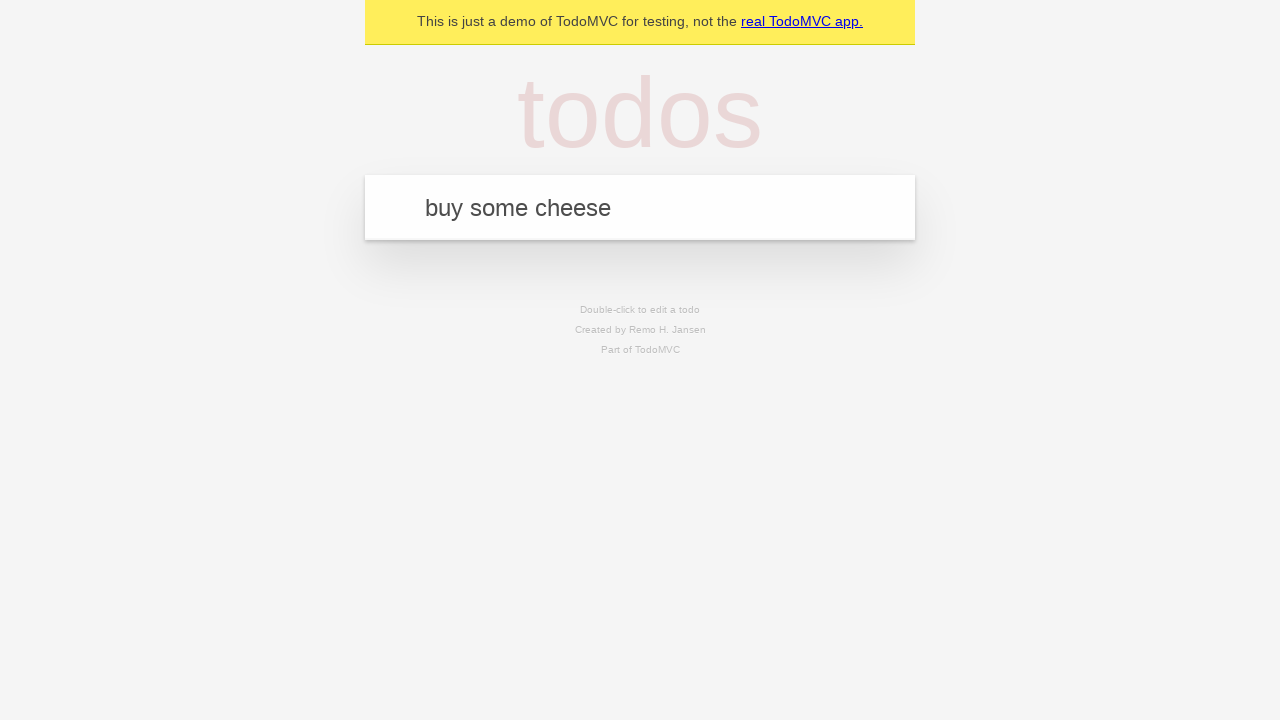

Pressed Enter to add todo item on internal:attr=[placeholder="What needs to be done?"i]
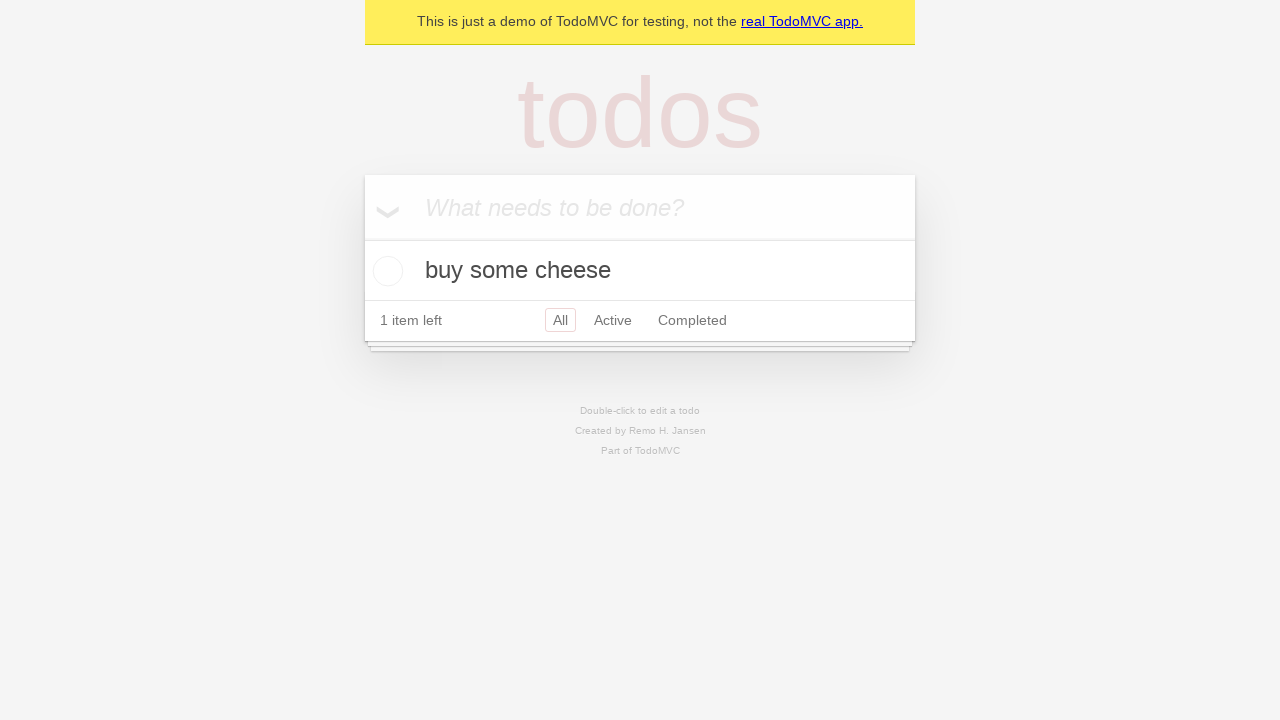

Todo item appeared in the list and input field was cleared
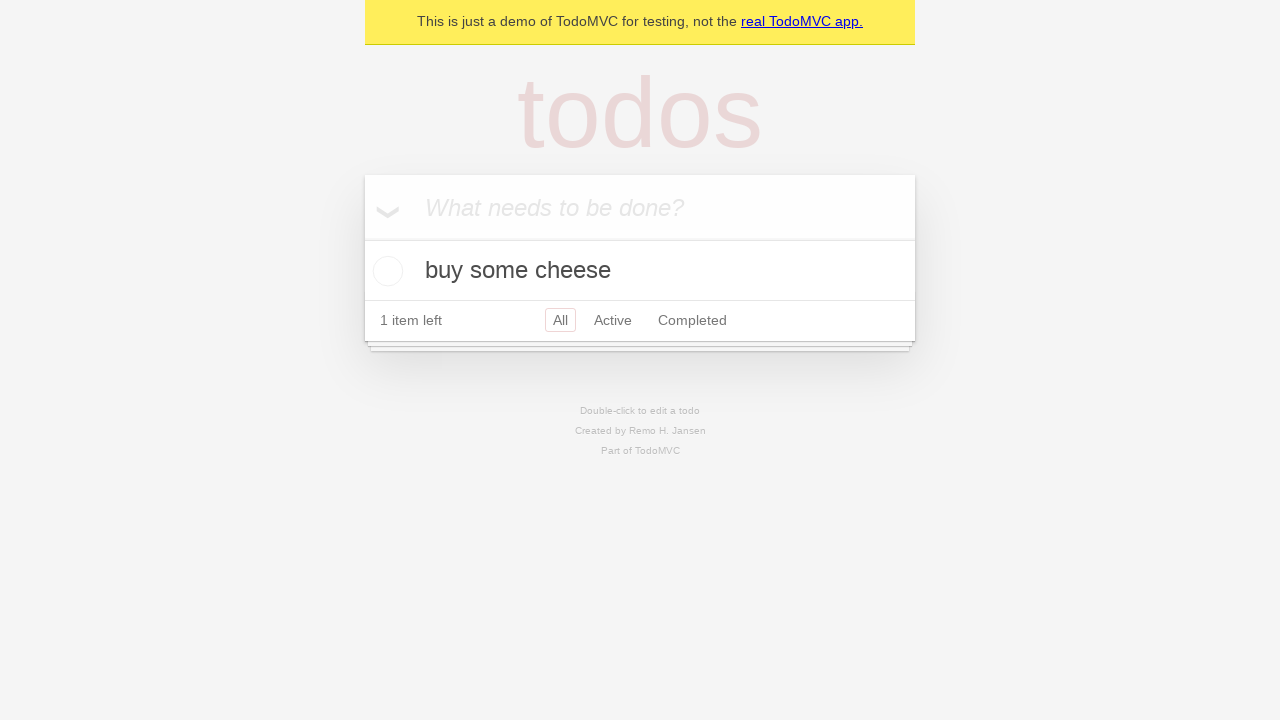

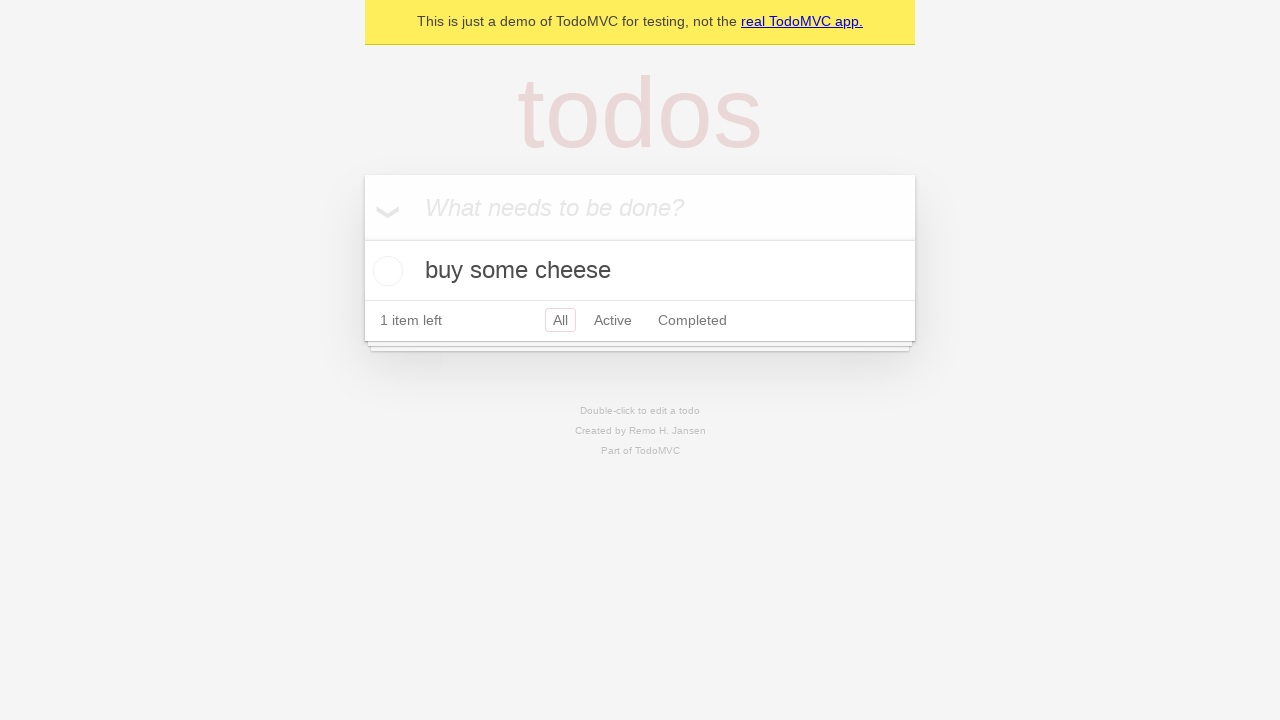